Tests a simple registration form by filling in first name, last name, email, and phone number fields, submitting the form, and handling the confirmation alert.

Starting URL: https://v1.training-support.net/selenium/simple-form

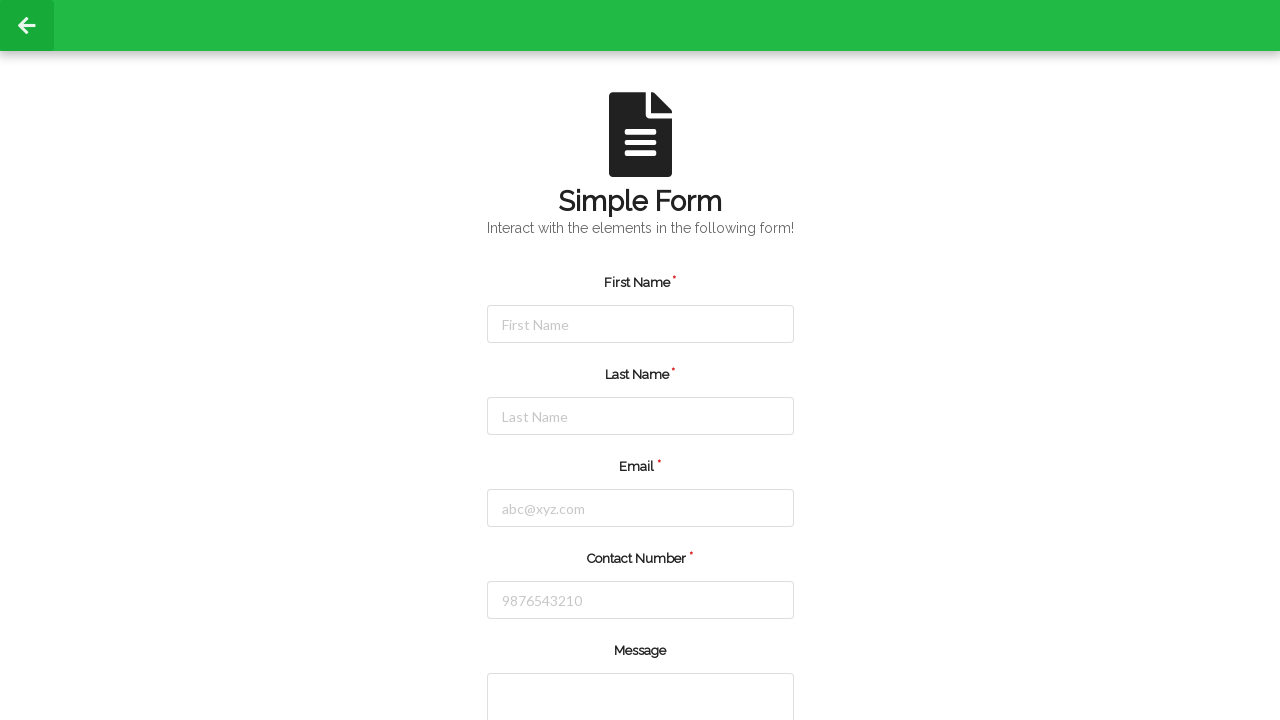

Filled first name field with 'Michael' on #firstName
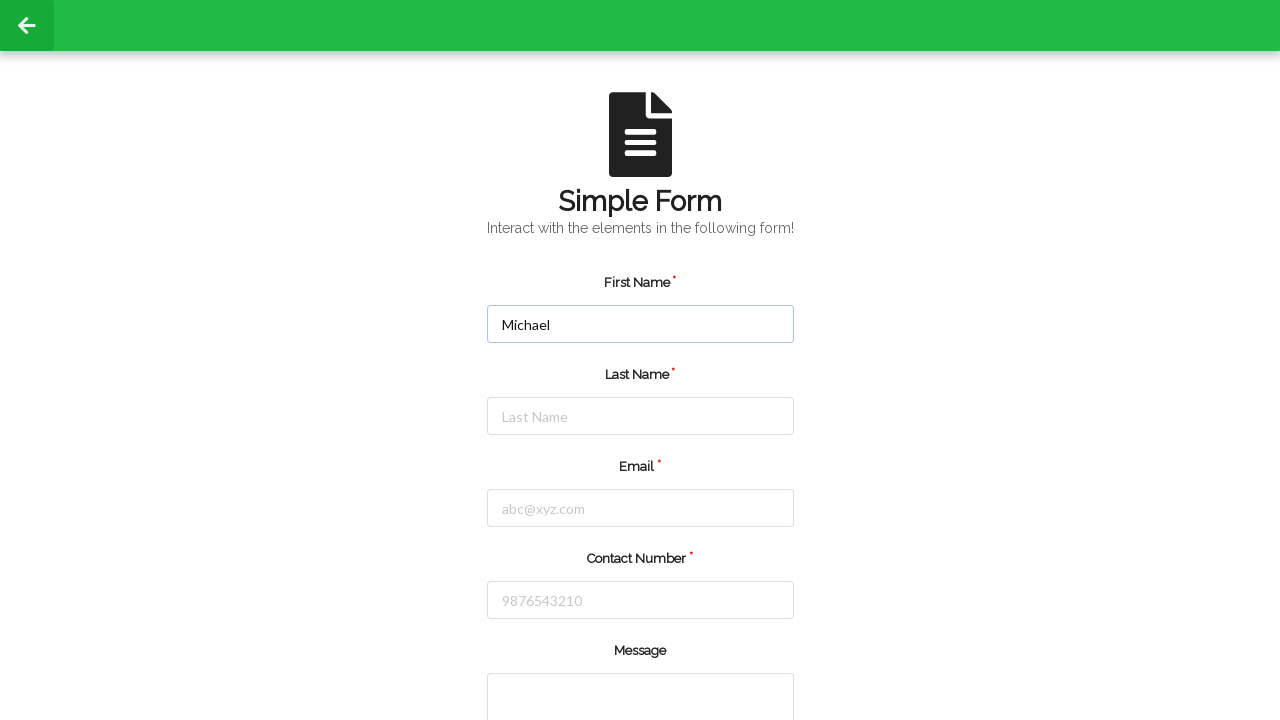

Filled last name field with 'Johnson' on #lastName
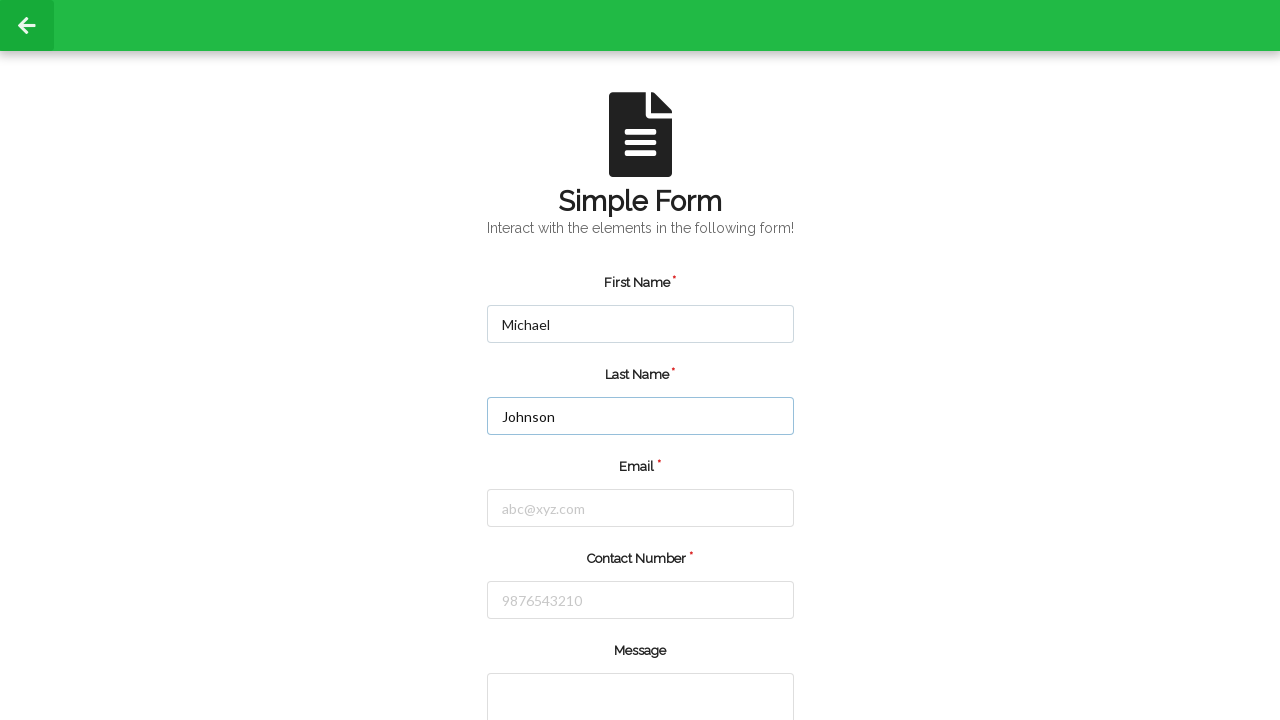

Filled email field with 'michael.johnson@testmail.com' on #email
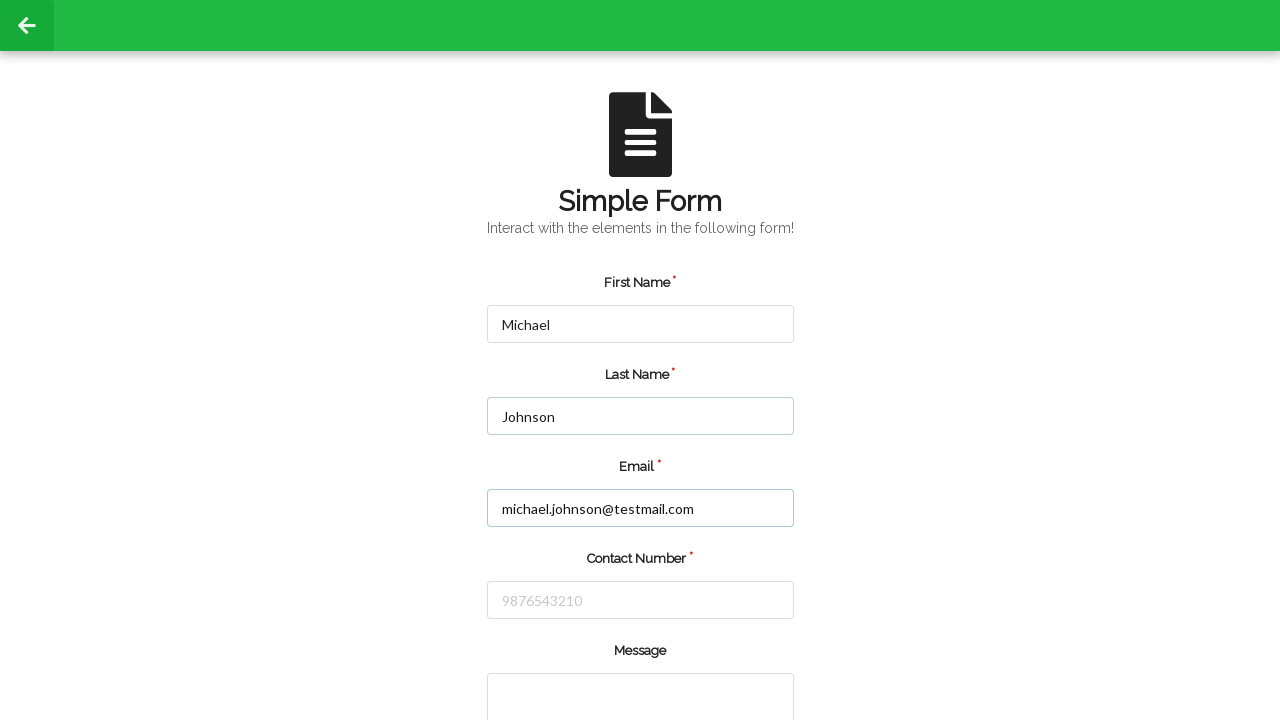

Filled phone number field with '5551234567' on #number
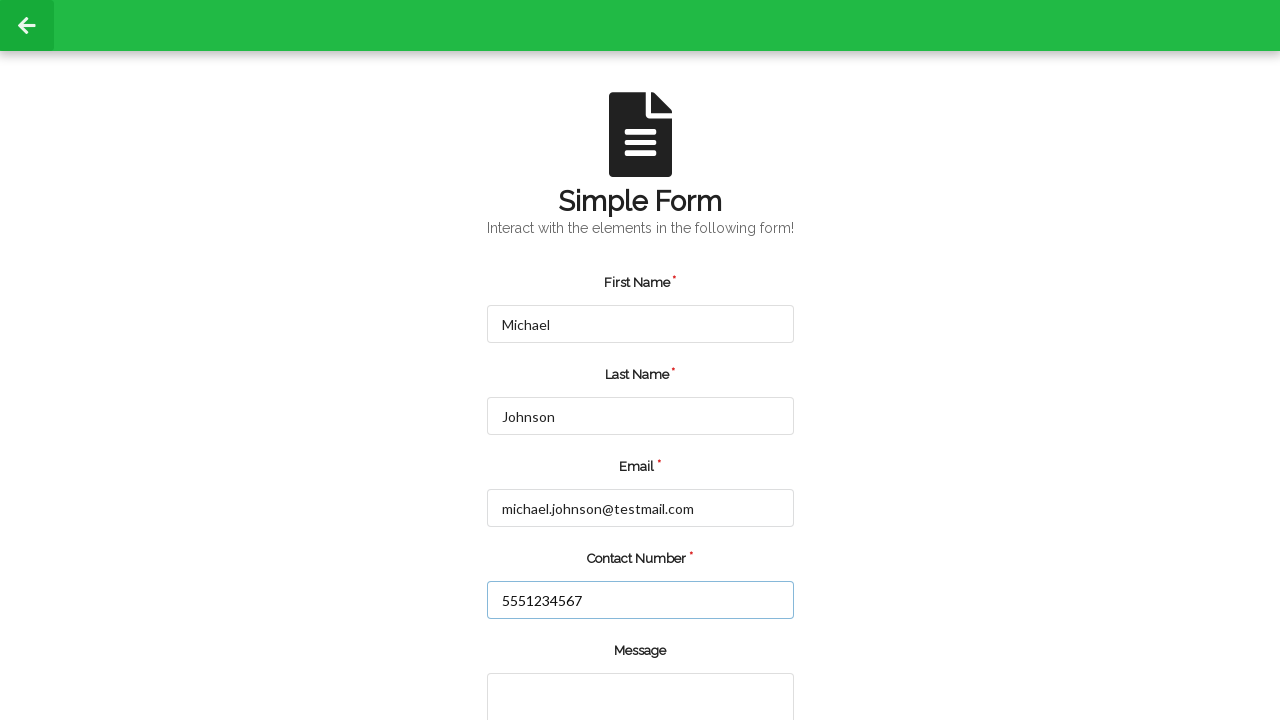

Clicked the green submit button at (558, 660) on input.green
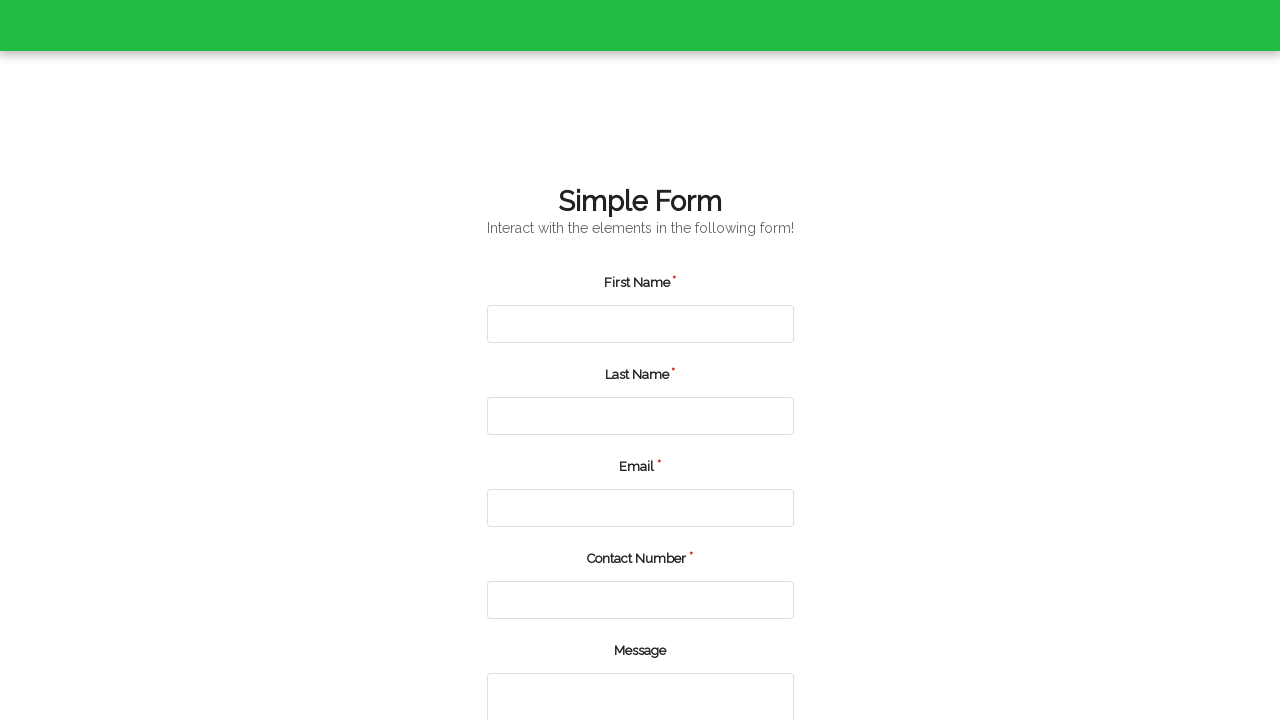

Set up dialog handler to accept alerts
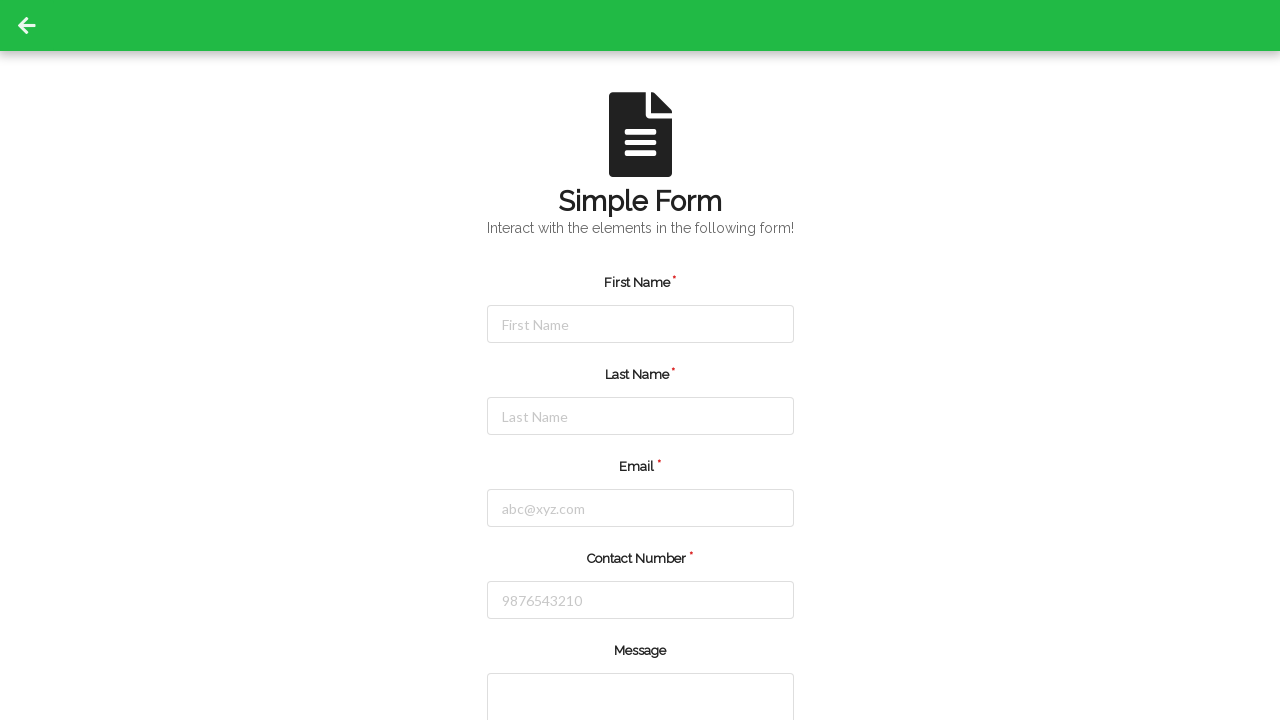

Waited 1 second for alert to appear
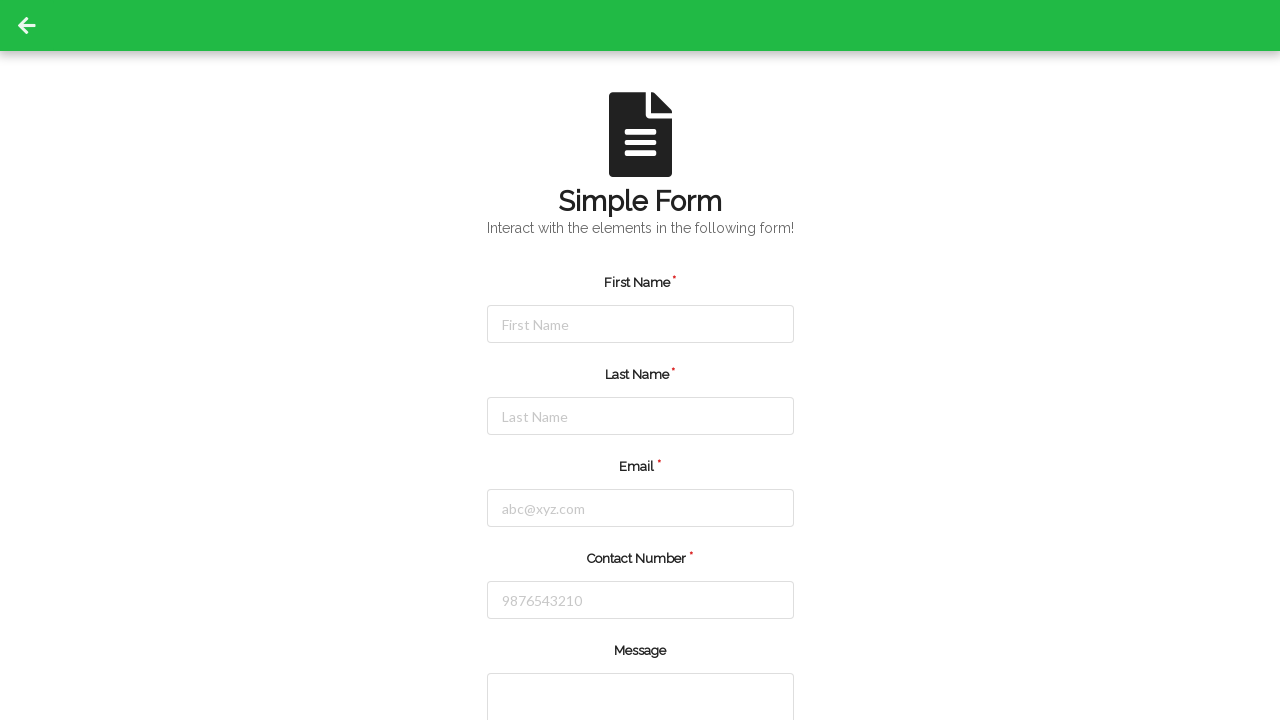

Reloaded the registration form page
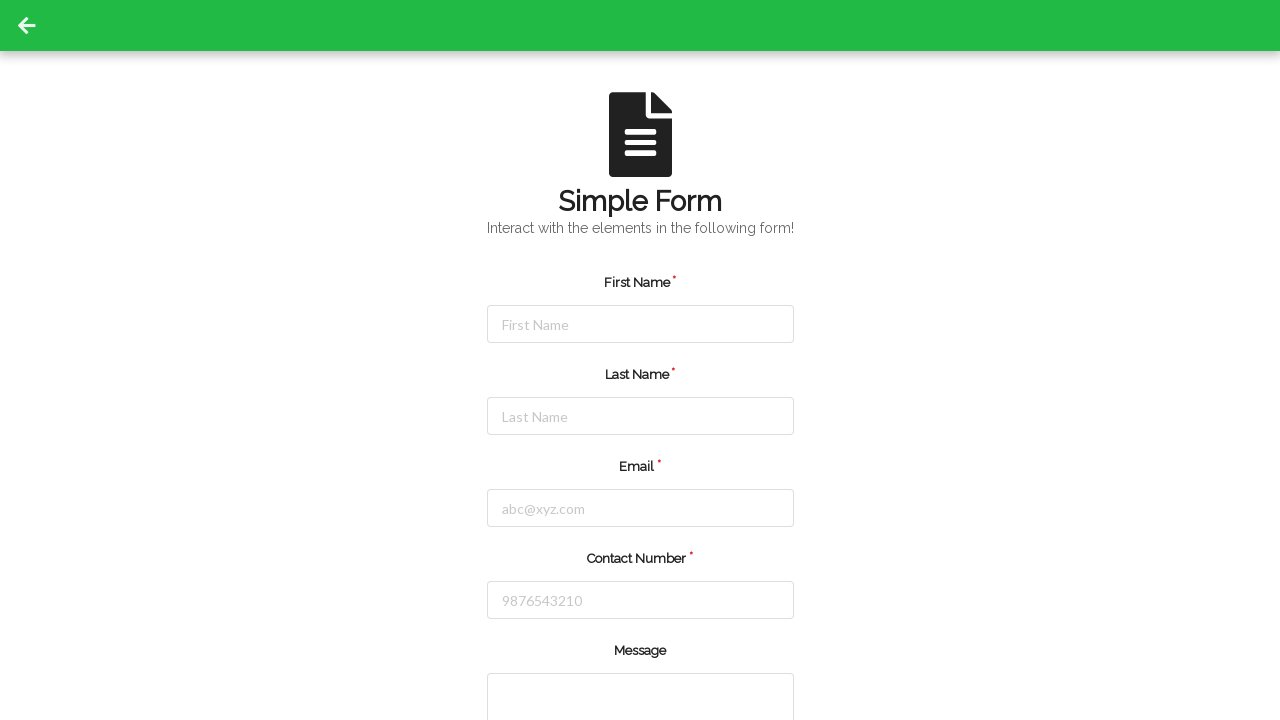

Filled first name field with 'Sarah' on #firstName
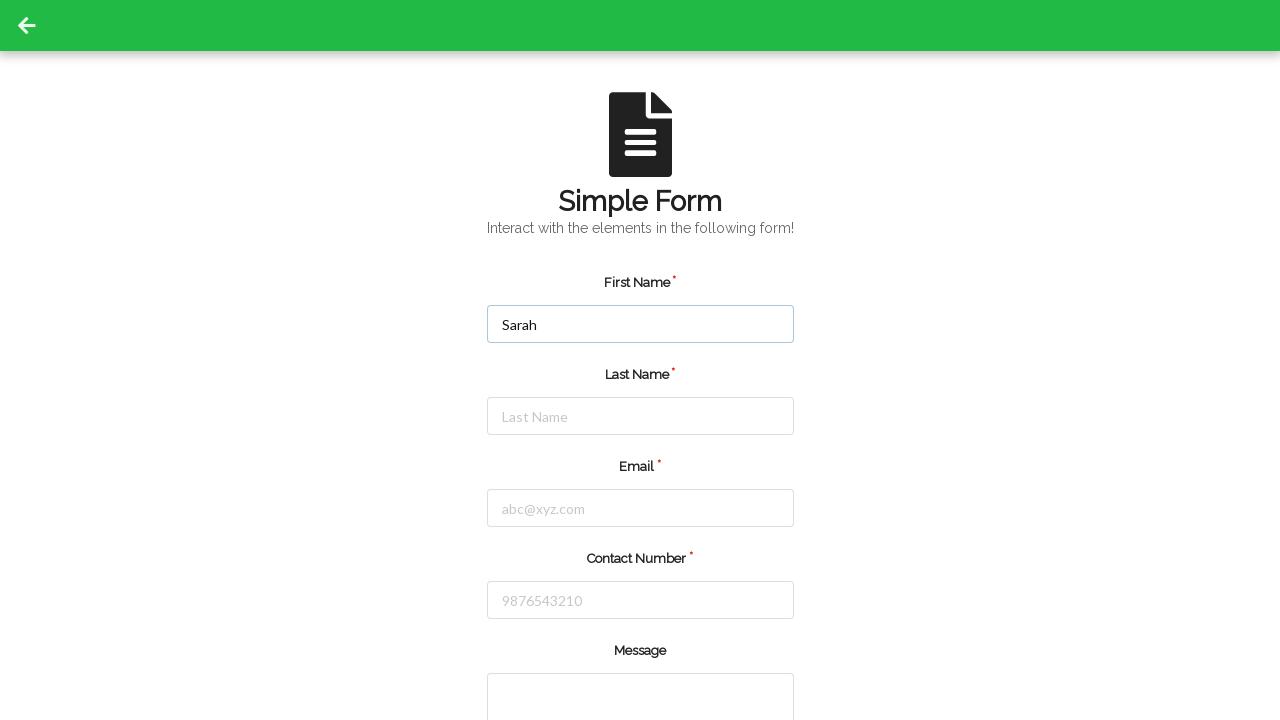

Filled last name field with 'Williams' on #lastName
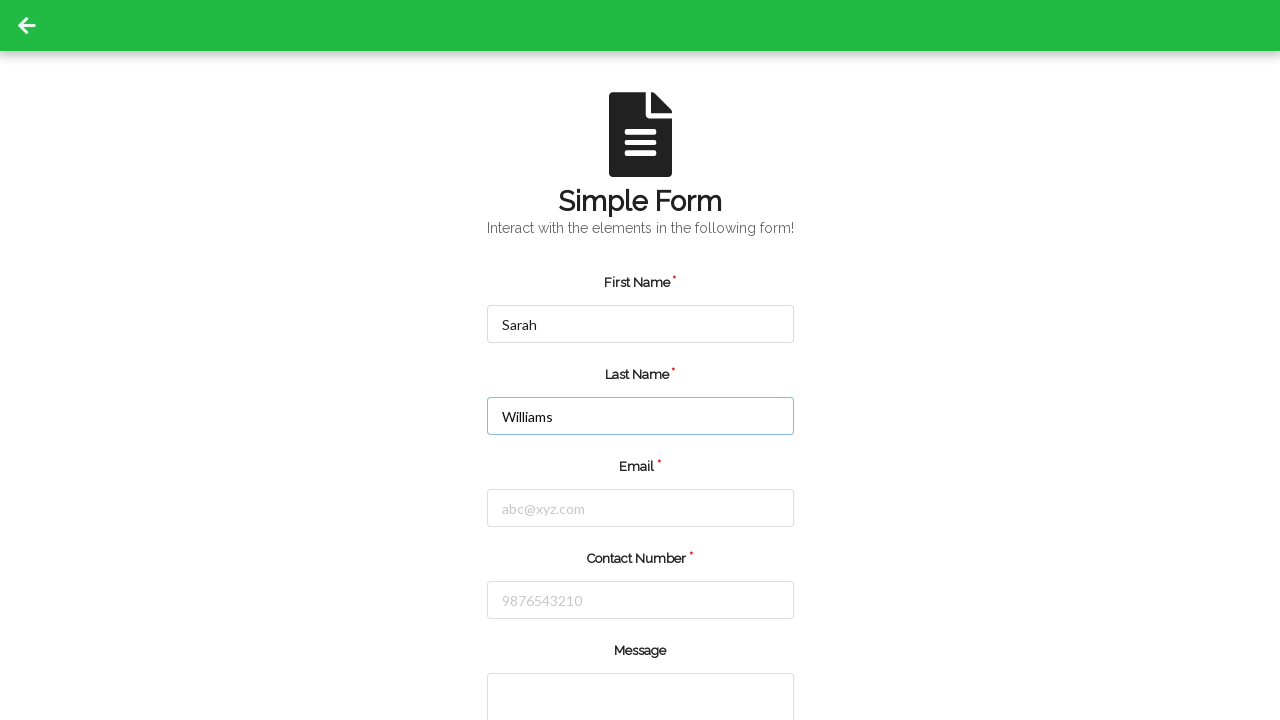

Filled email field with 'sarah.williams@example.org' on #email
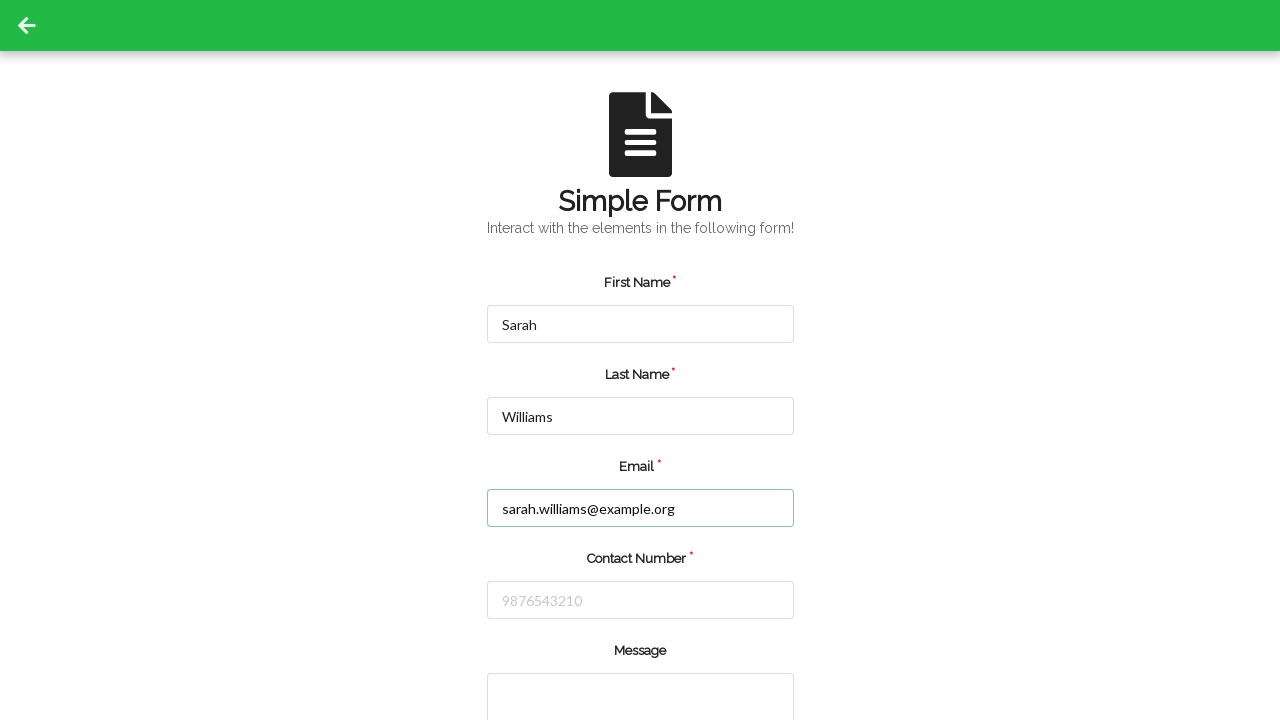

Filled phone number field with '5559876543' on #number
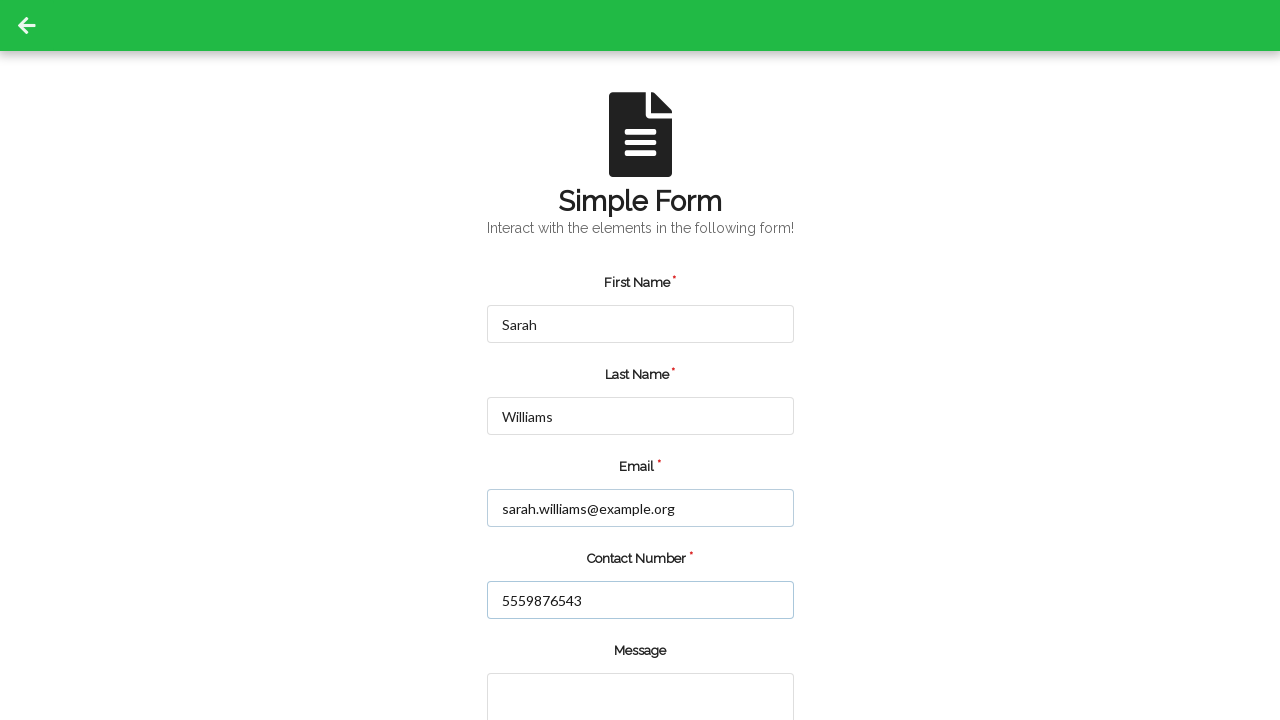

Set up dialog handler to accept alerts and print message
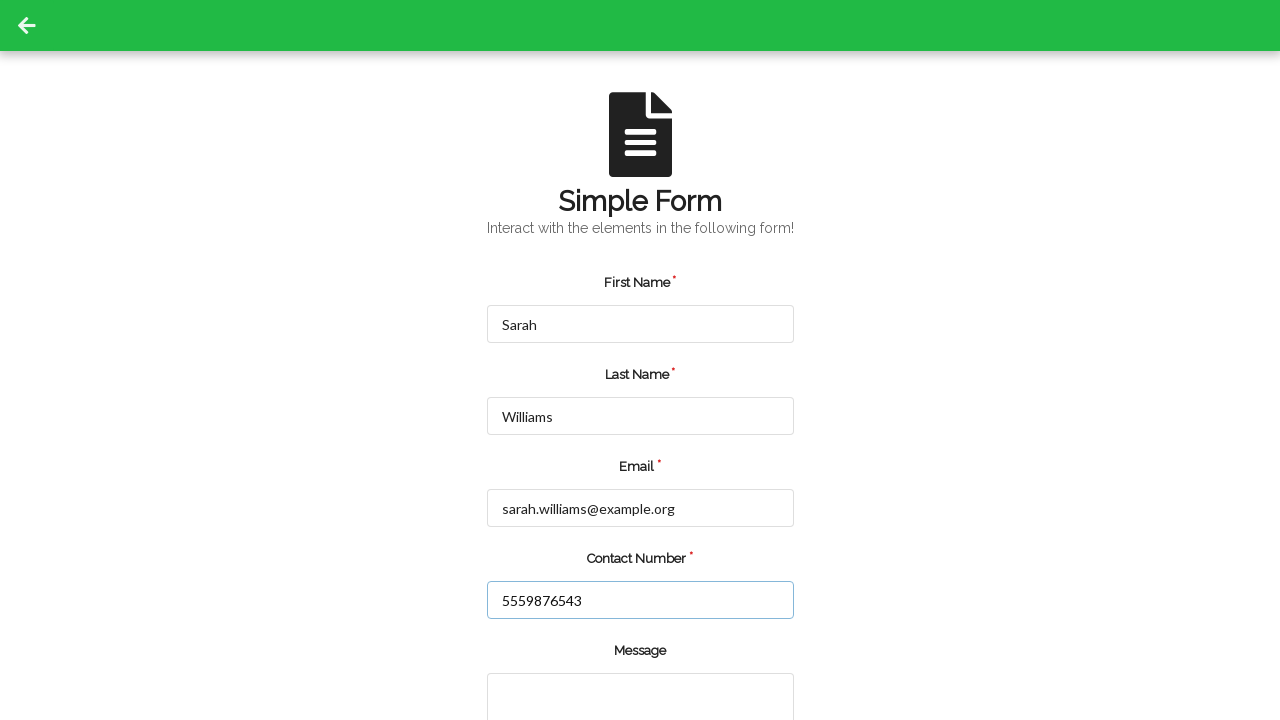

Clicked the green submit button to submit form at (558, 660) on input.green
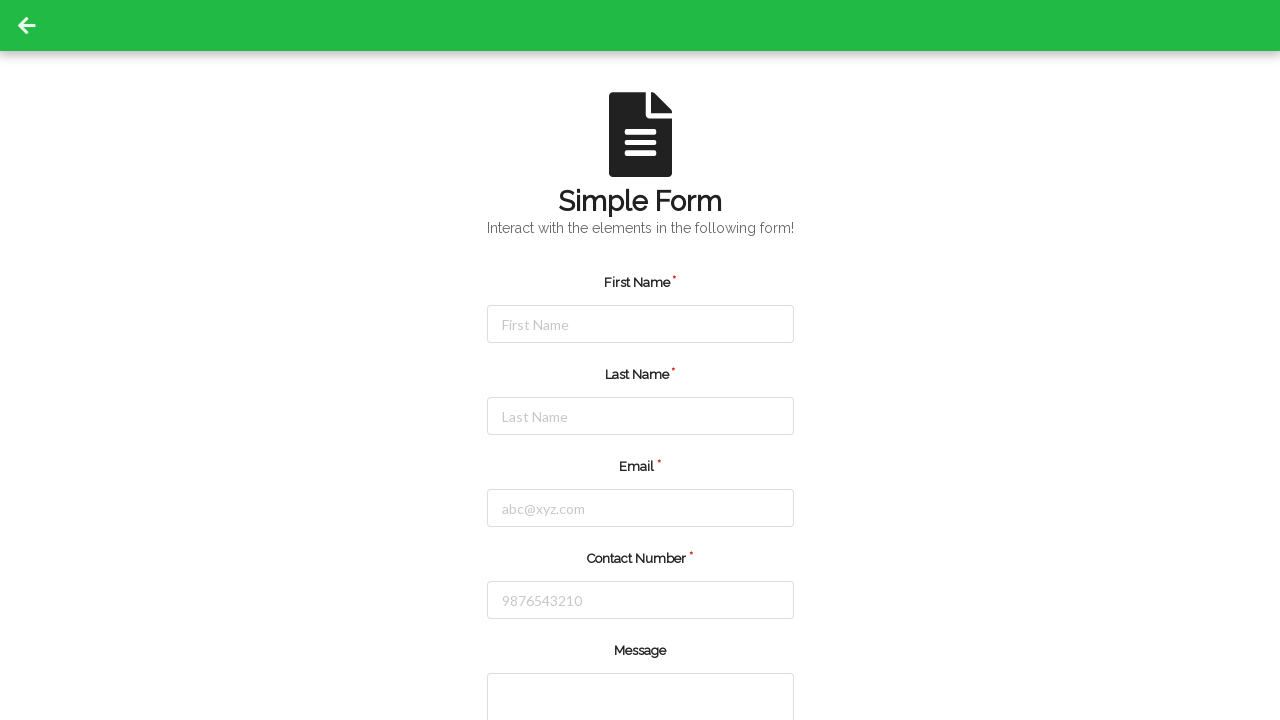

Waited for page to reach networkidle state
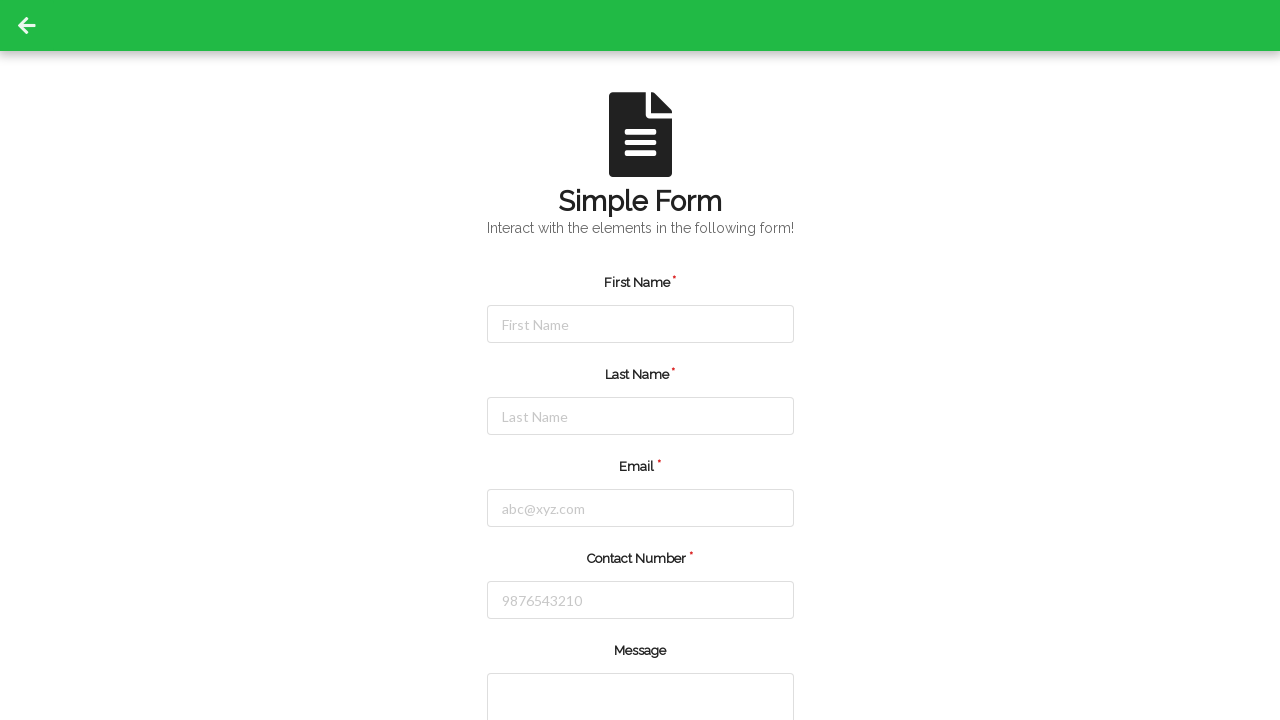

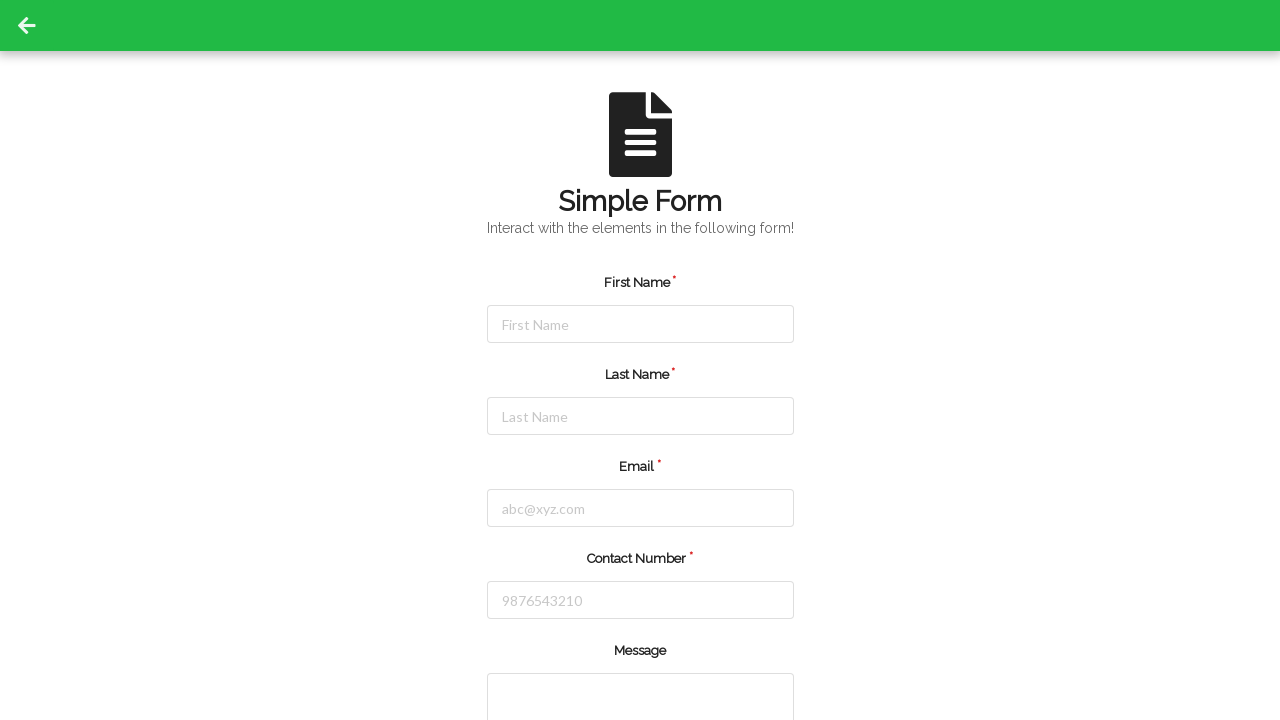